Tests adding a todo item to the TodoMVC app, filling in the input field, pressing Enter, and checking the todo as complete

Starting URL: https://demo.playwright.dev/todomvc/#/

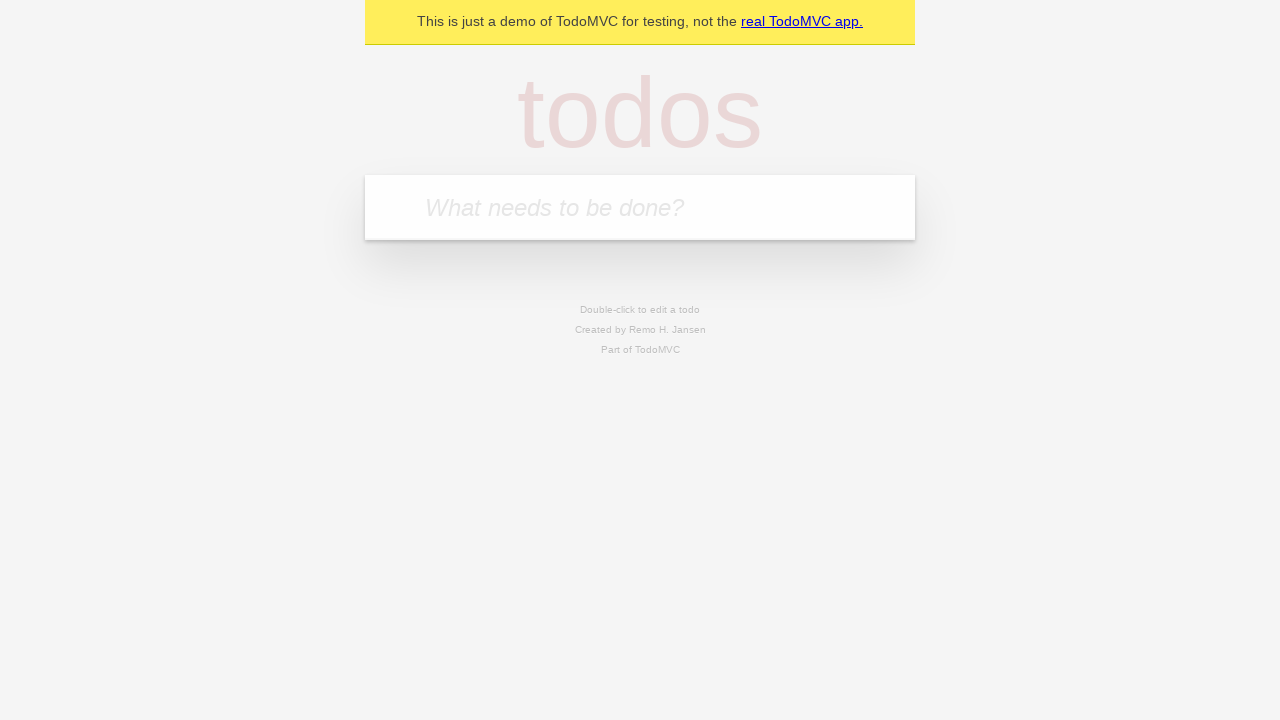

Clicked on the todo input field at (640, 207) on internal:attr=[placeholder="What needs to be done?"i]
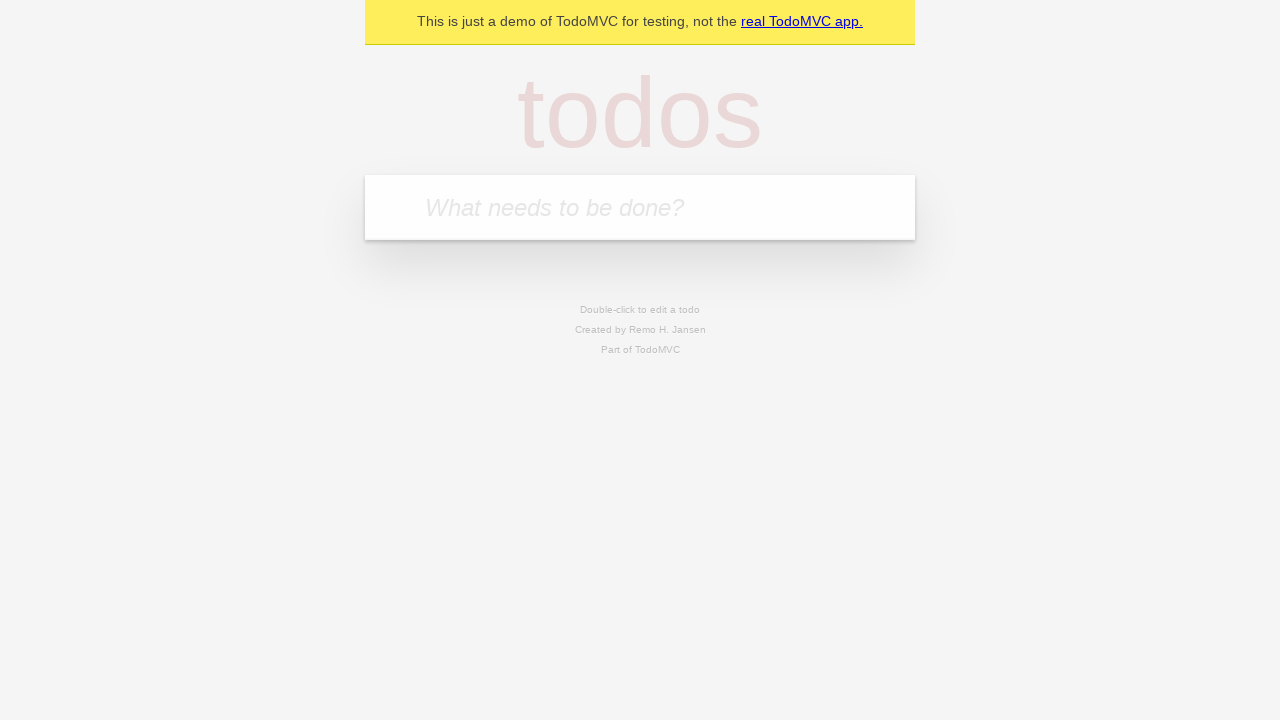

Filled in todo text 'Создать первый сценарий playwright' on internal:attr=[placeholder="What needs to be done?"i]
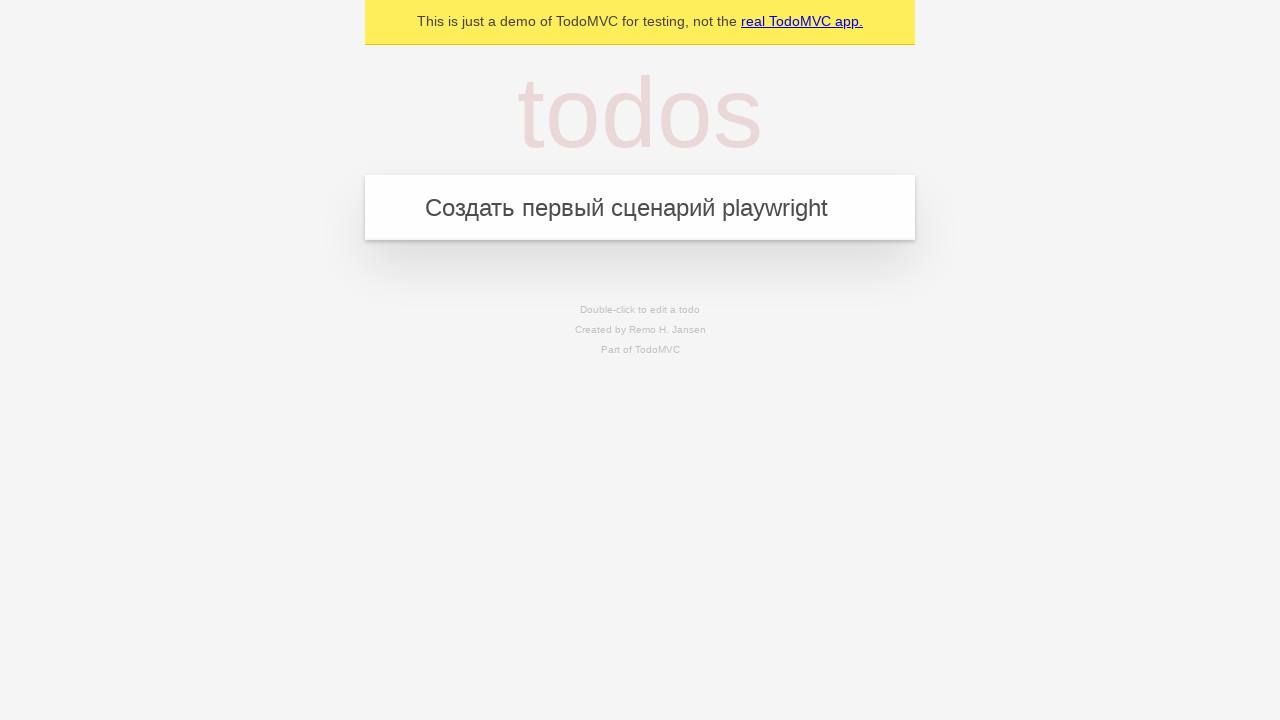

Pressed Enter to add the todo item on internal:attr=[placeholder="What needs to be done?"i]
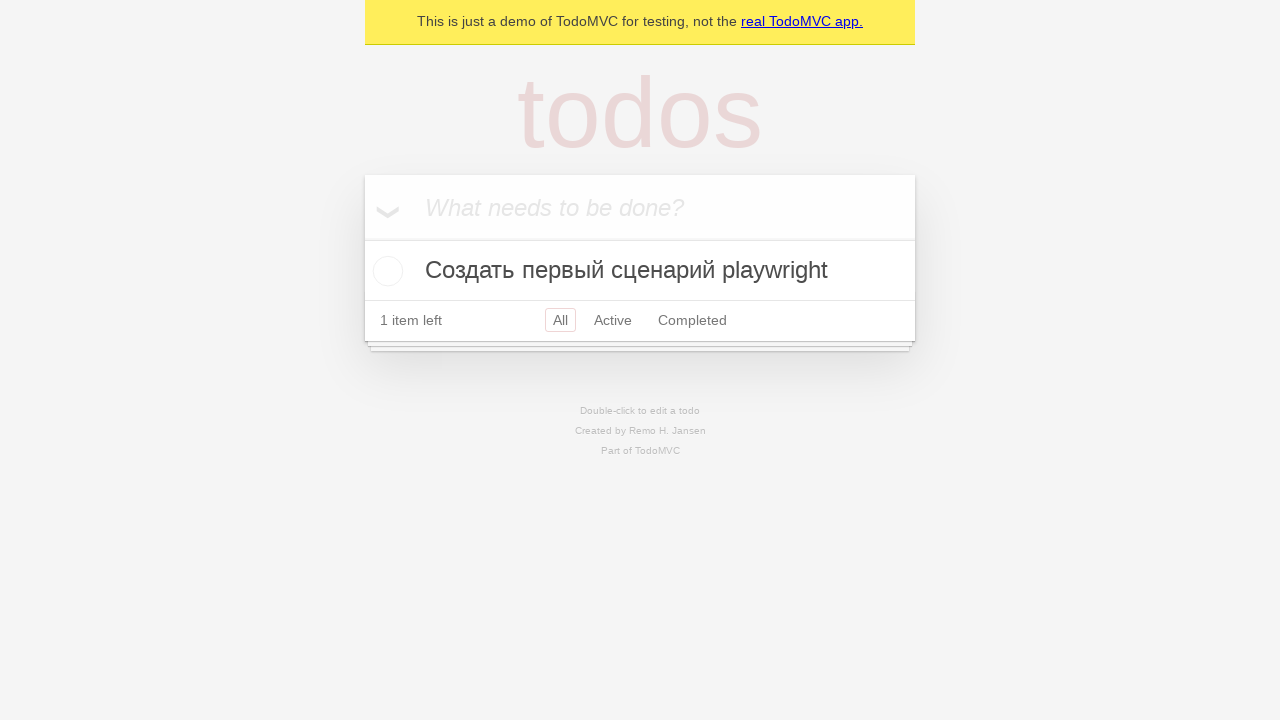

Checked the todo item as complete at (385, 271) on internal:role=checkbox[name="Toggle Todo"i]
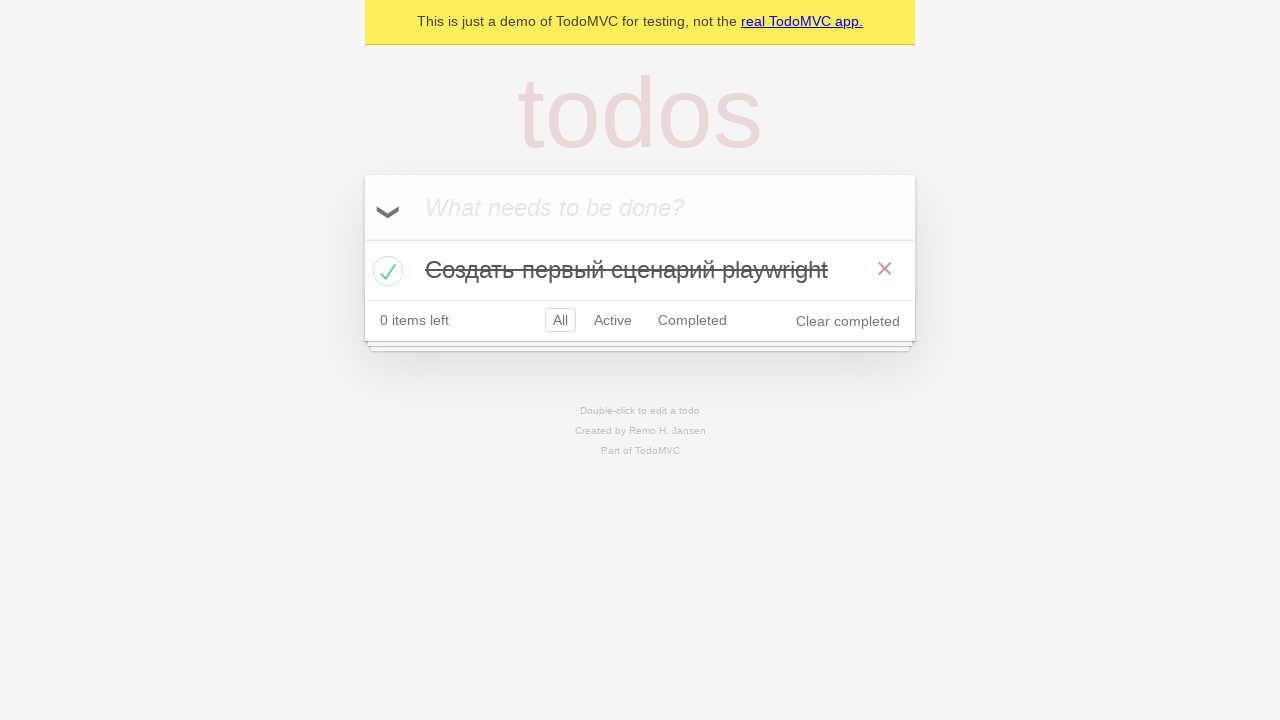

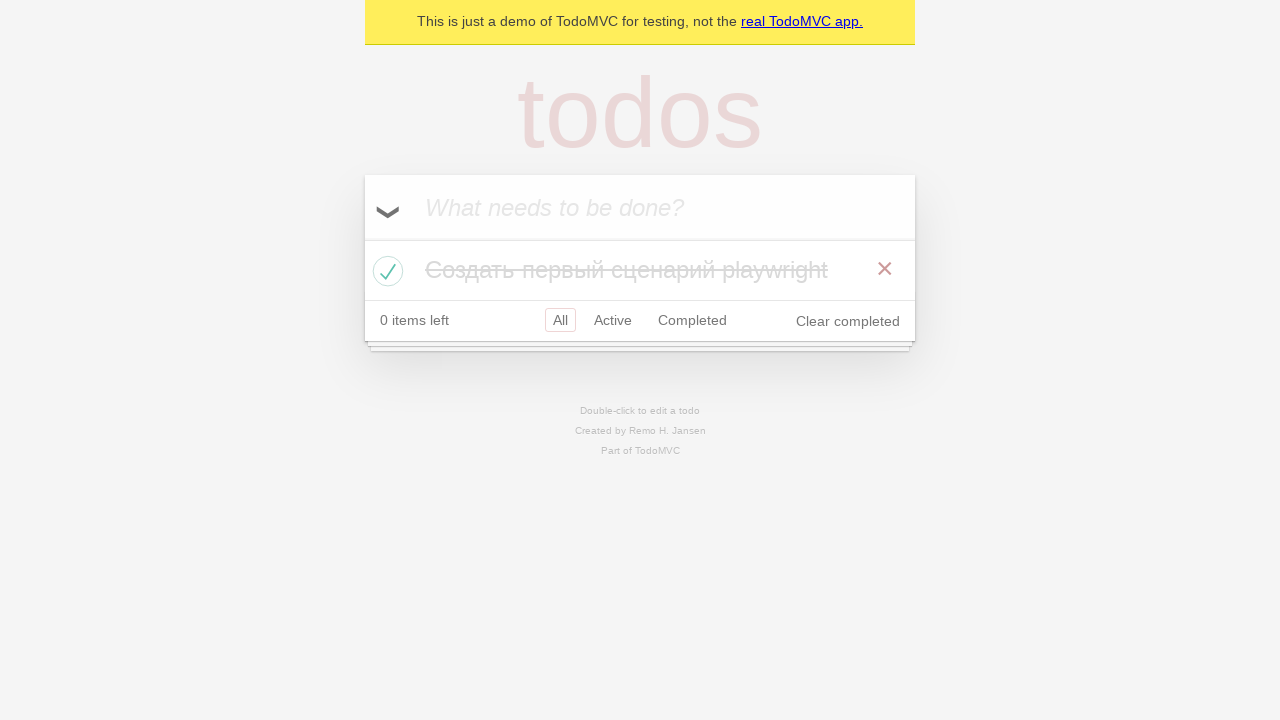